Tests Google Translate by entering Hebrew text, clearing it with backspaces, and entering new Hebrew text to verify the translation input functionality.

Starting URL: https://translate.google.com/

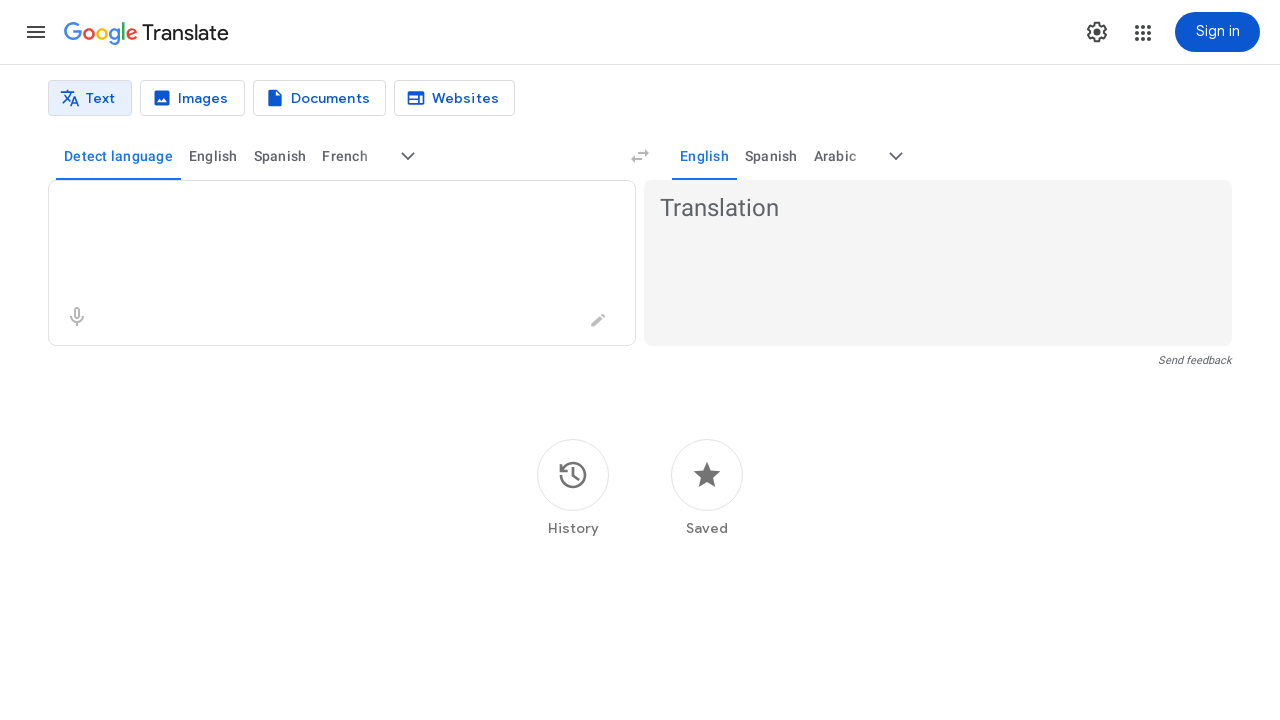

Filled translation input with Hebrew text 'חתול' (cat) on textarea.er8xn
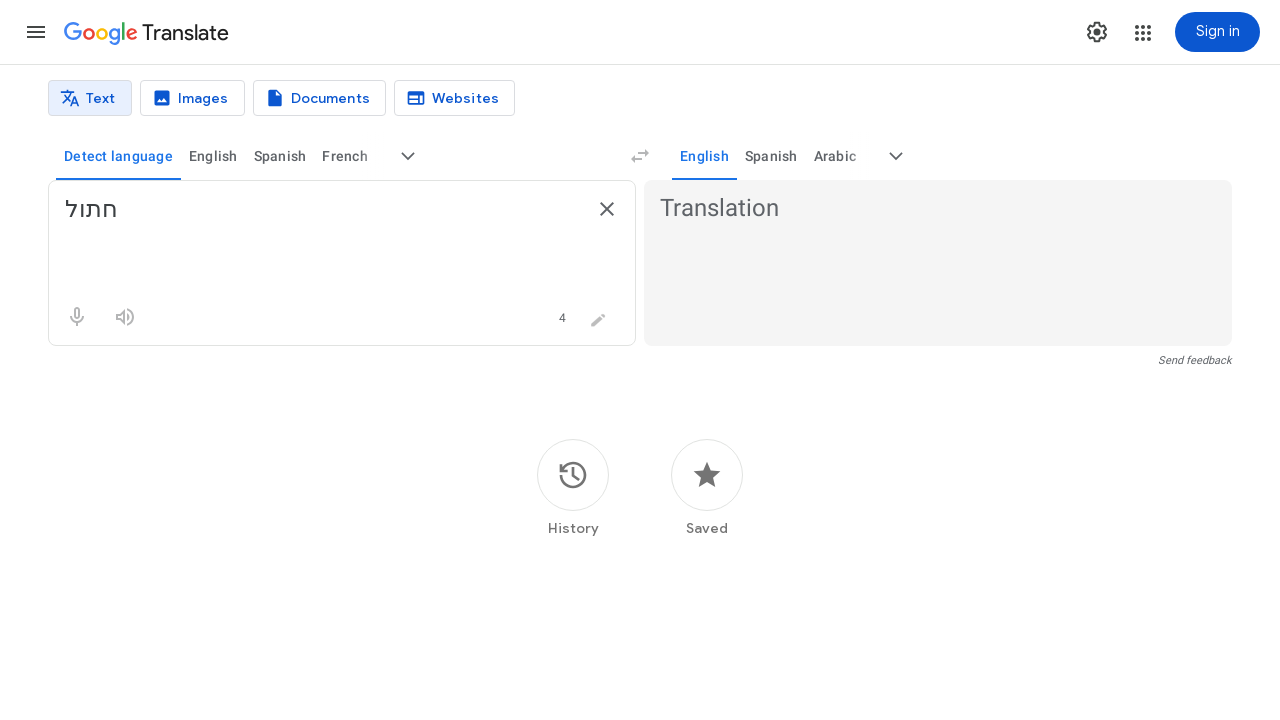

Waited 2 seconds for translation to process
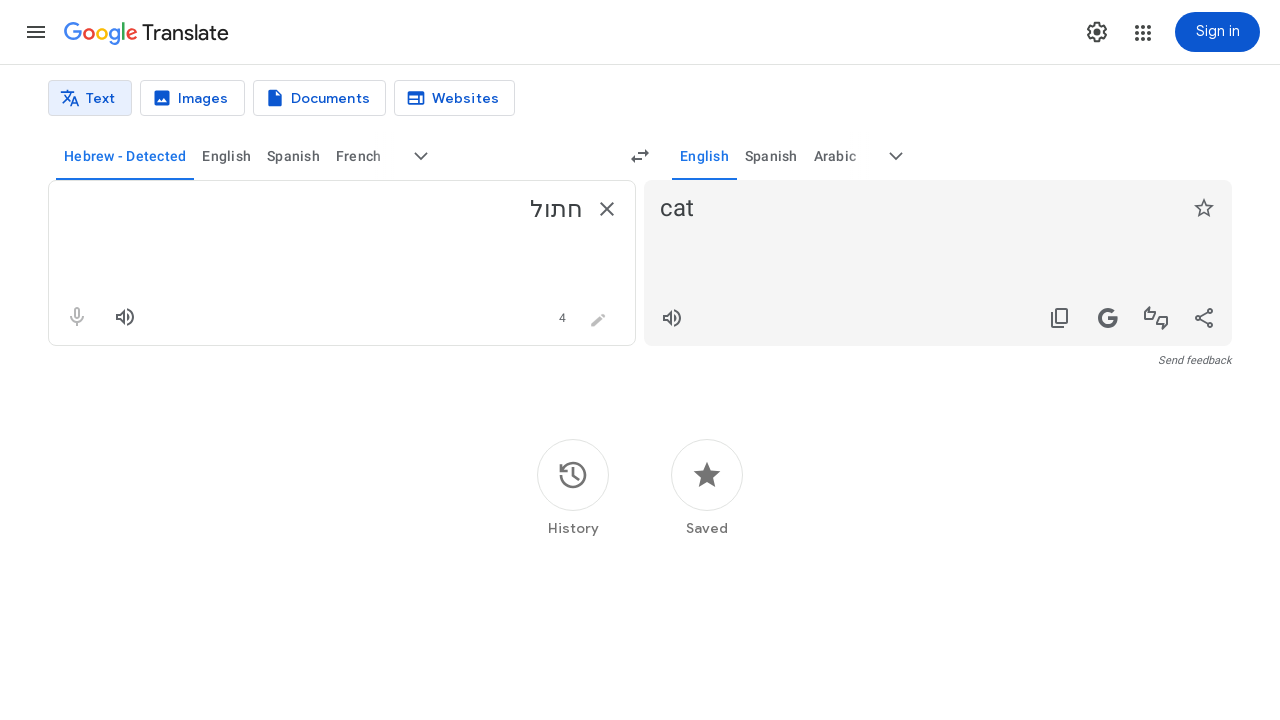

Cleared the translation input field on textarea.er8xn
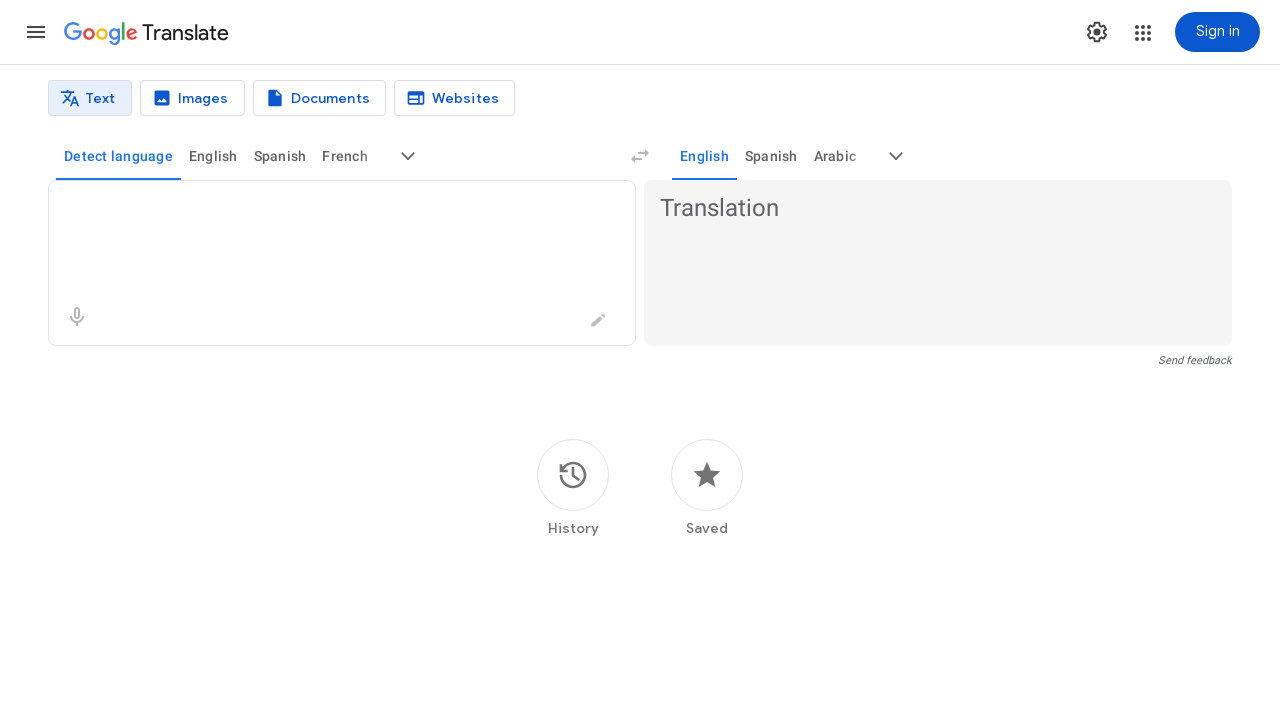

Filled translation input with new Hebrew text 'נמר מעופף' (flying tiger) on textarea.er8xn
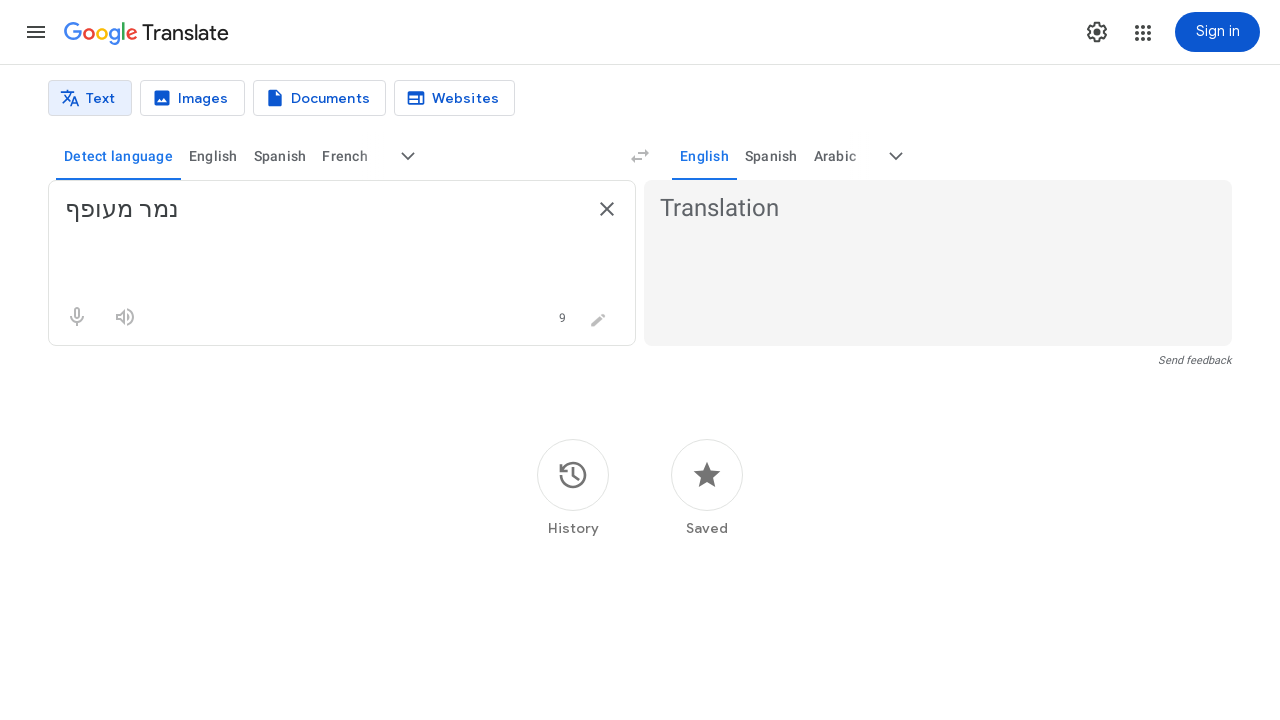

Waited 2 seconds for translation to complete
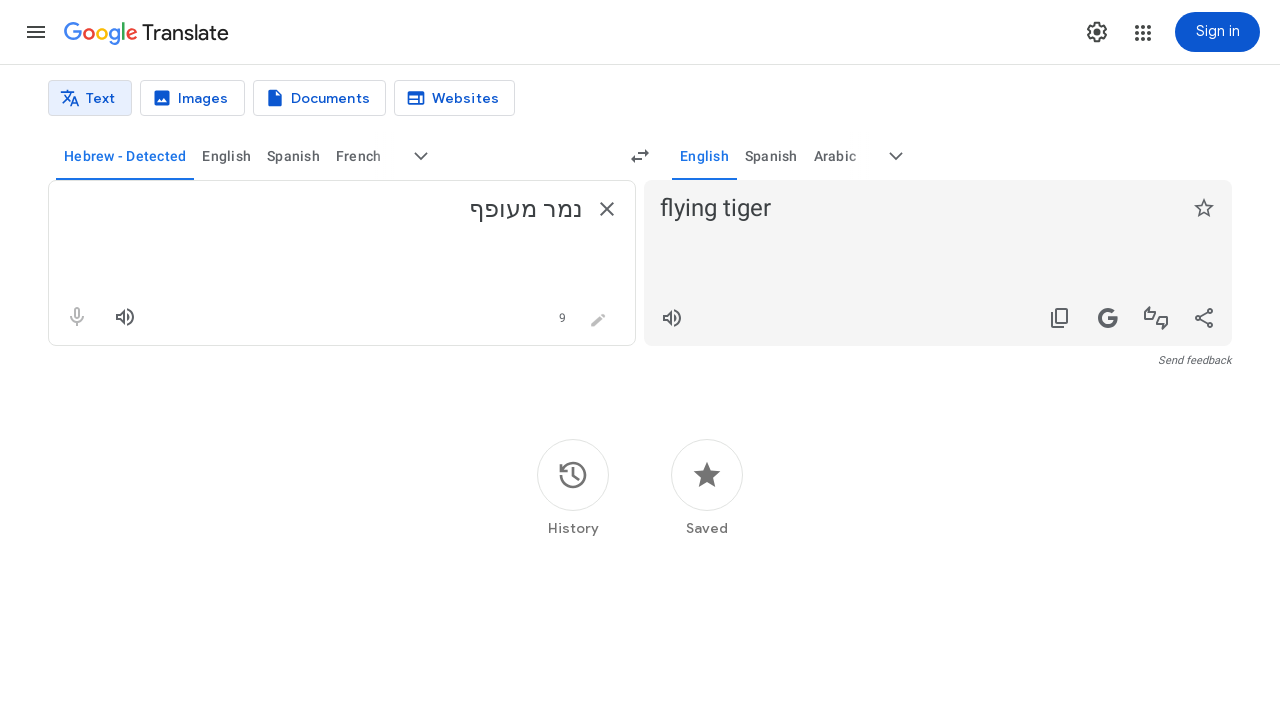

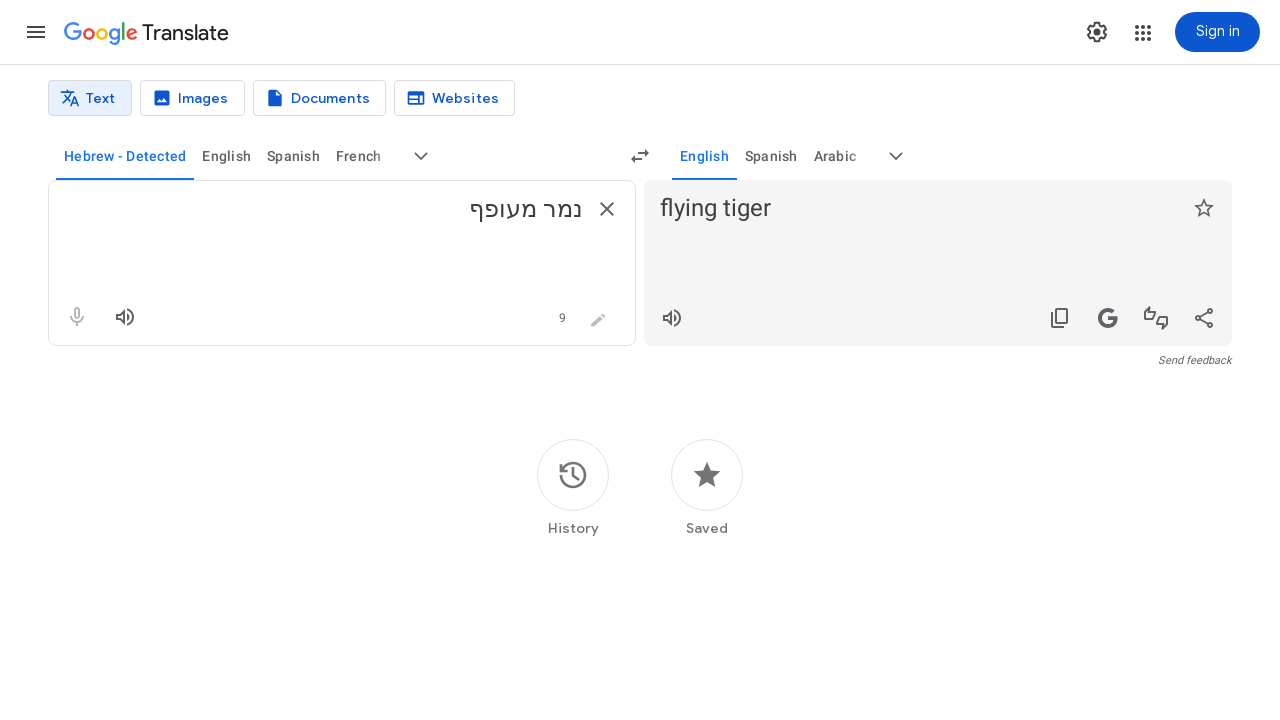